Tests filling input fields in a text box form with username, email, and address information

Starting URL: https://demoqa.com/text-box

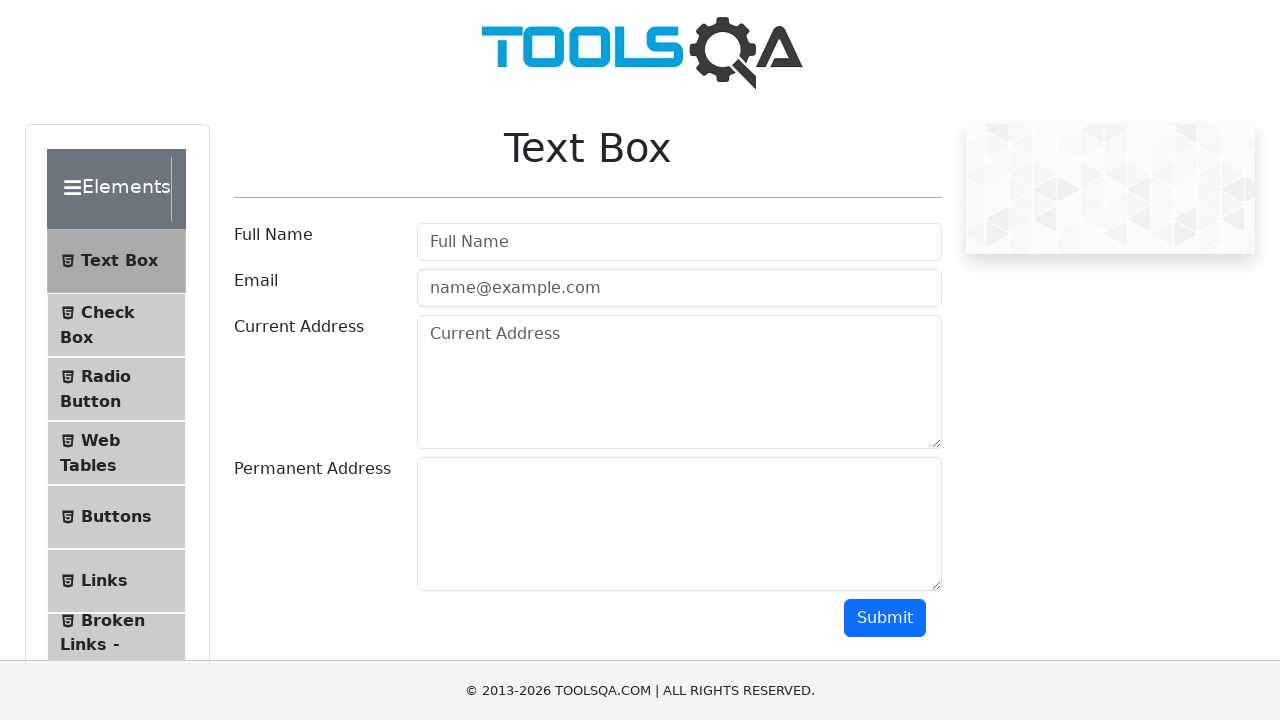

Filled username field with 'Manvir' on #userName
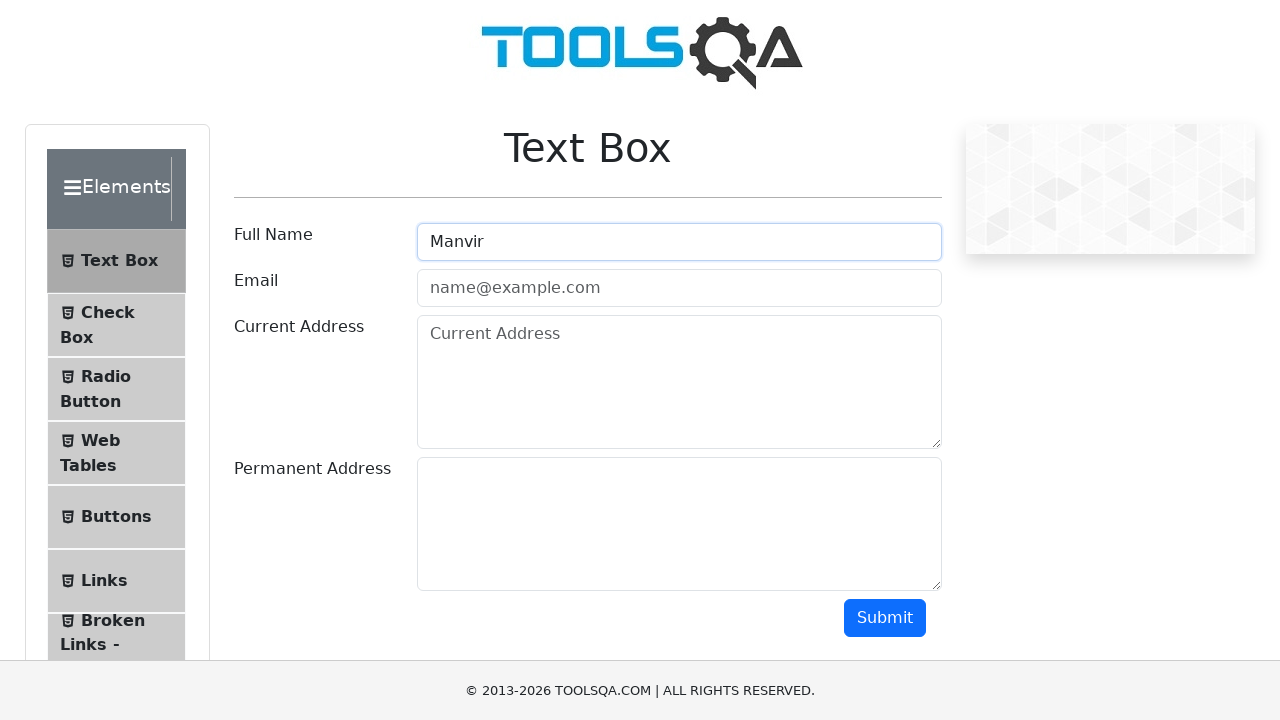

Filled email field with 'abc@gmail.com' on #userEmail
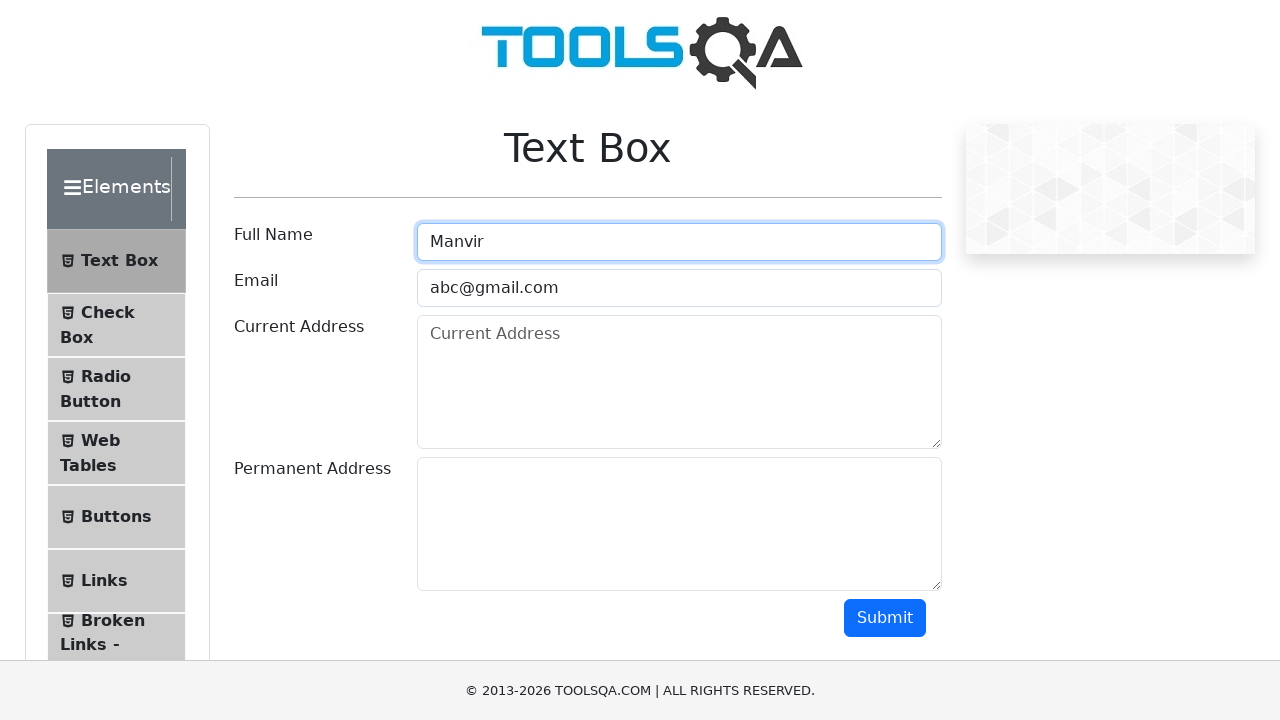

Filled current address field with 'Canada' on #currentAddress
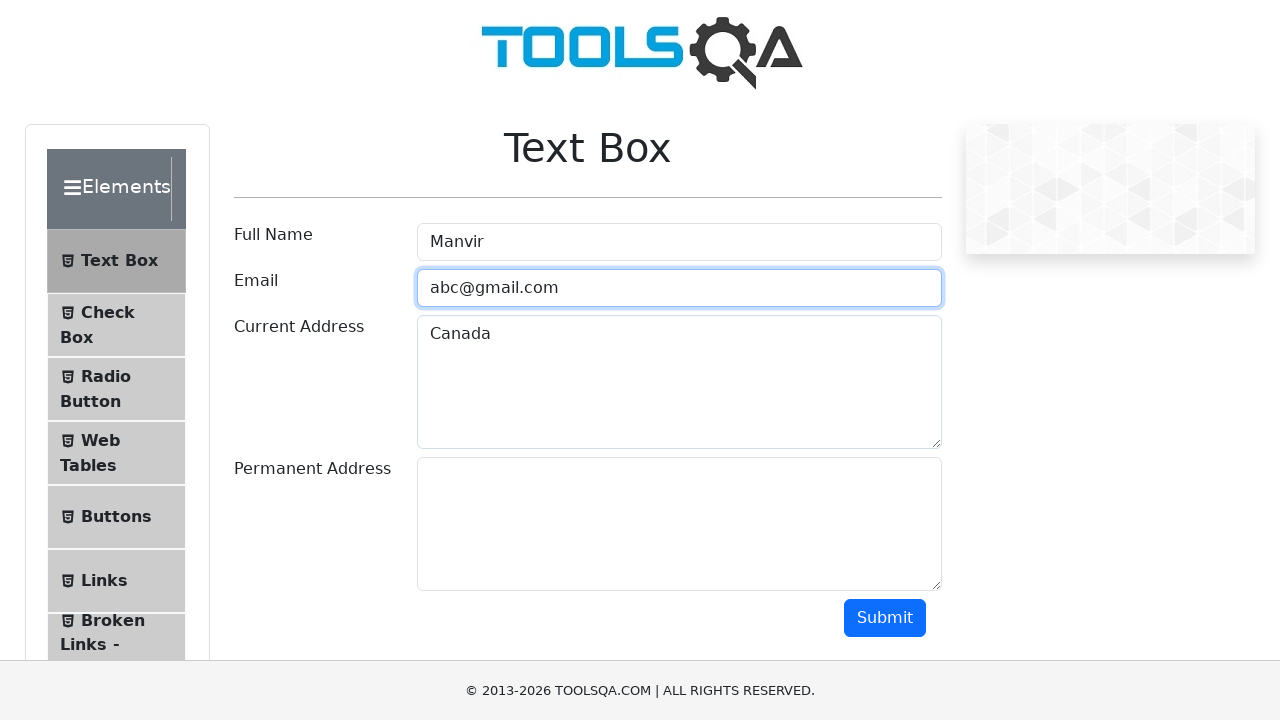

Filled permanent address field with 'India' on #permanentAddress
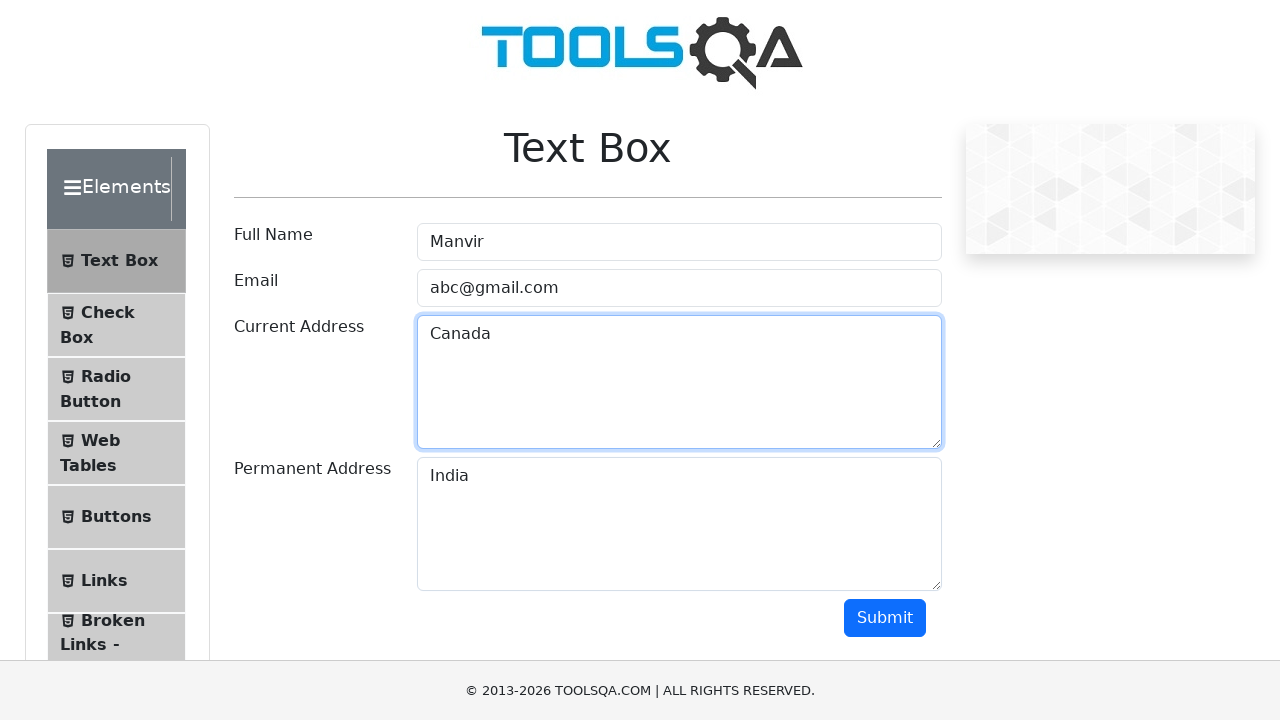

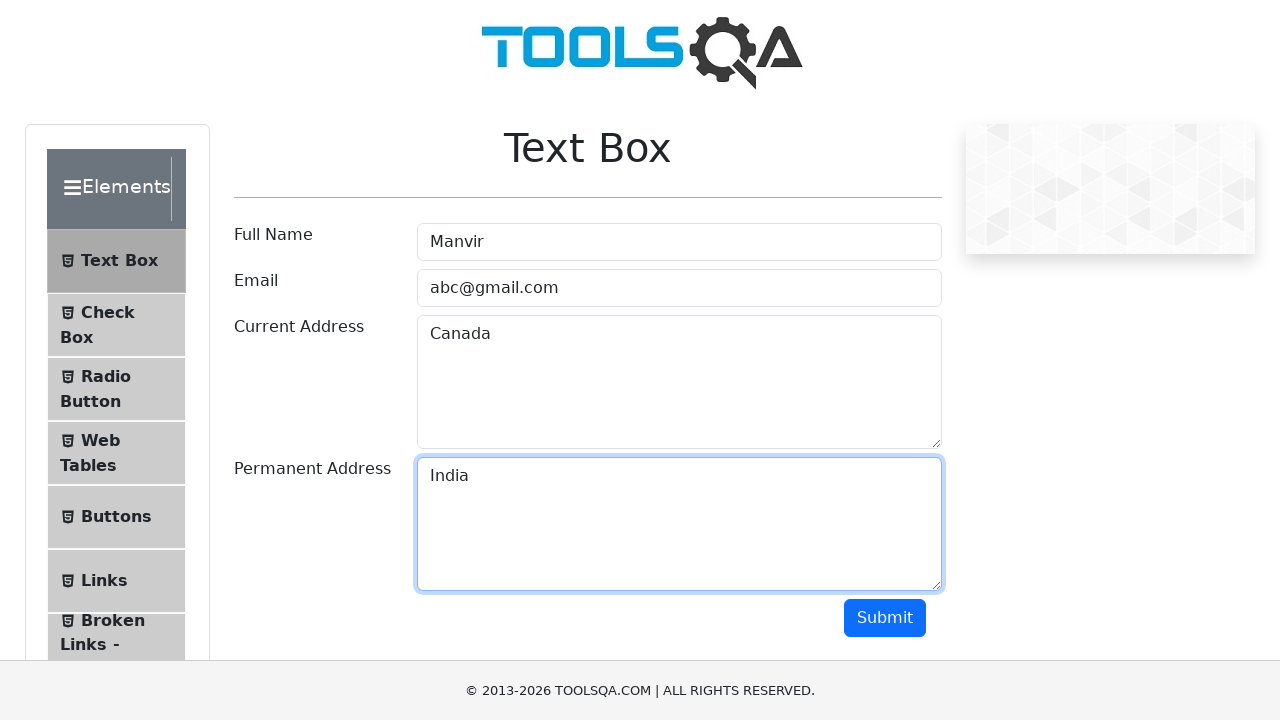